Navigates to a Selenium practice page and verifies that radio button elements are present in the radio button example section

Starting URL: https://rahulshettyacademy.com/AutomationPractice/

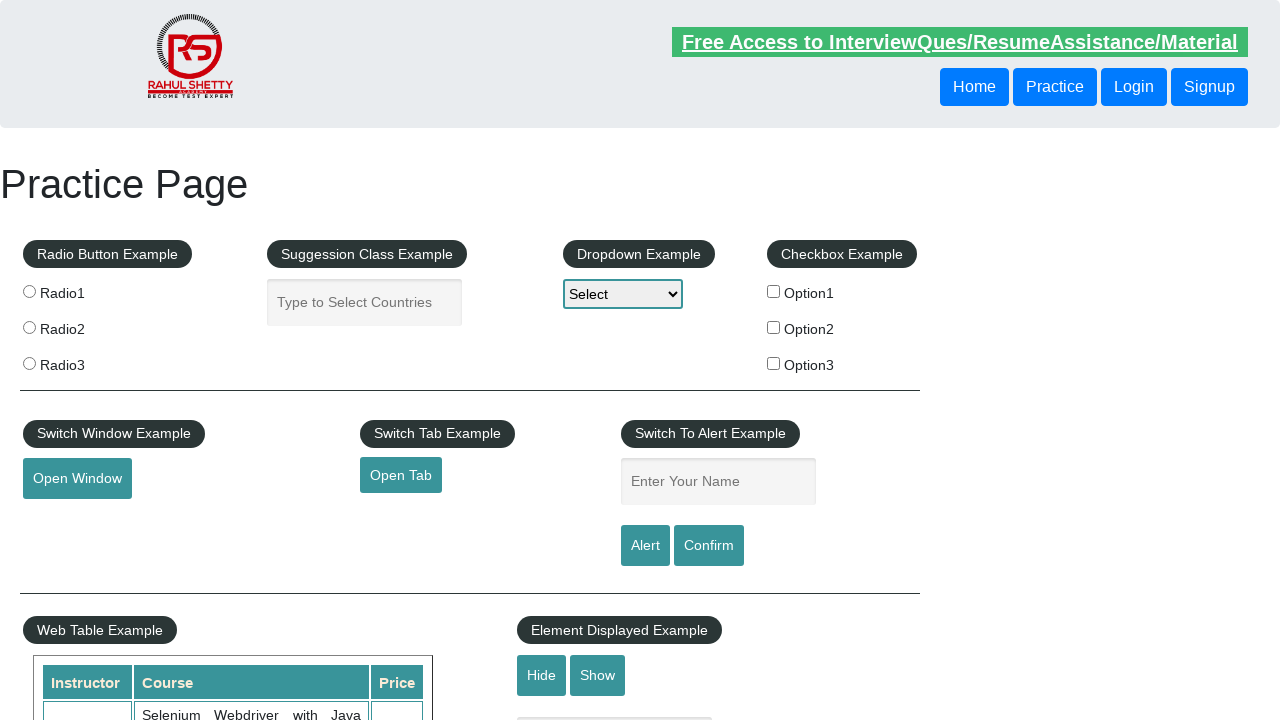

Waited for radio button example section to be visible
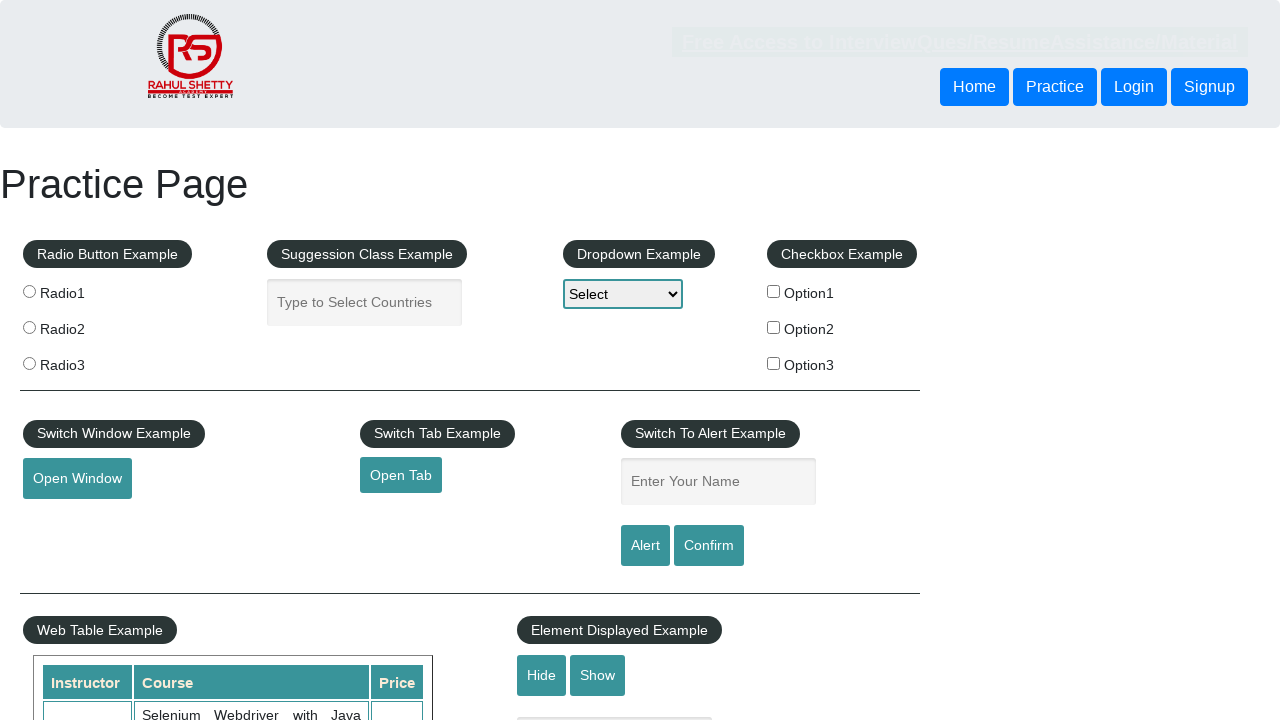

Located all radio button input elements in the radio button example section
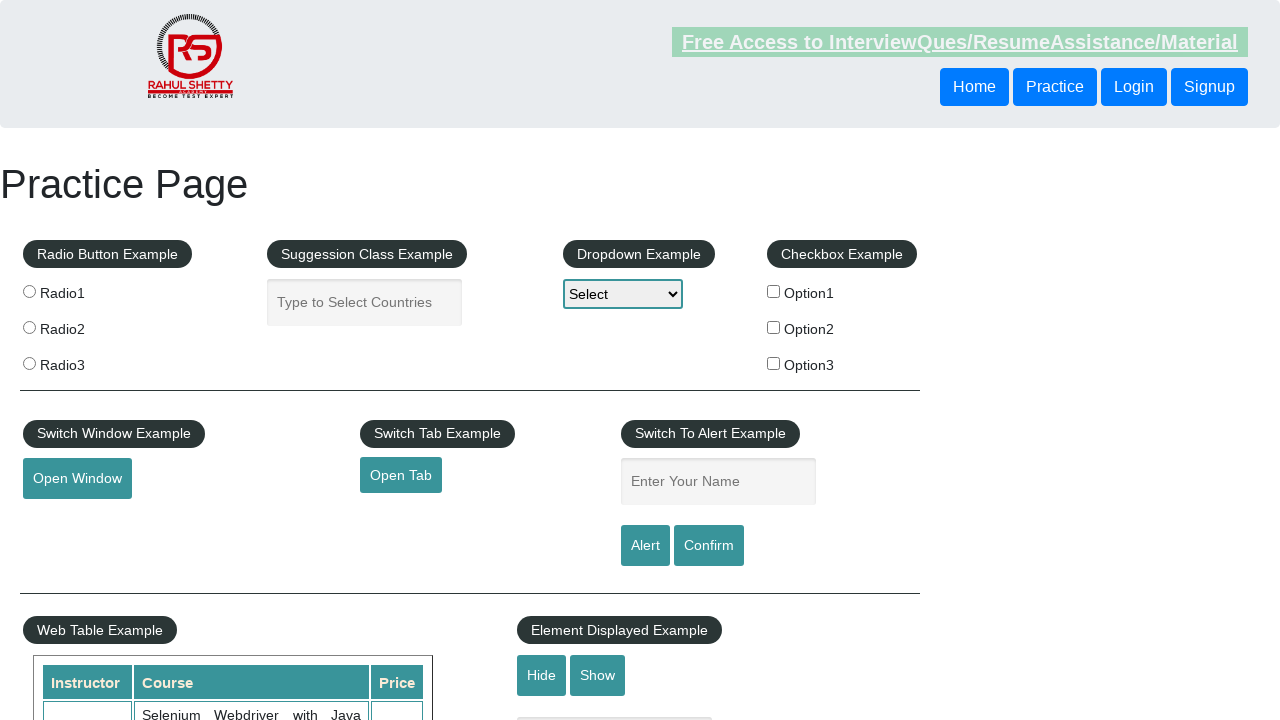

Verified that radio button elements are present and attached to DOM
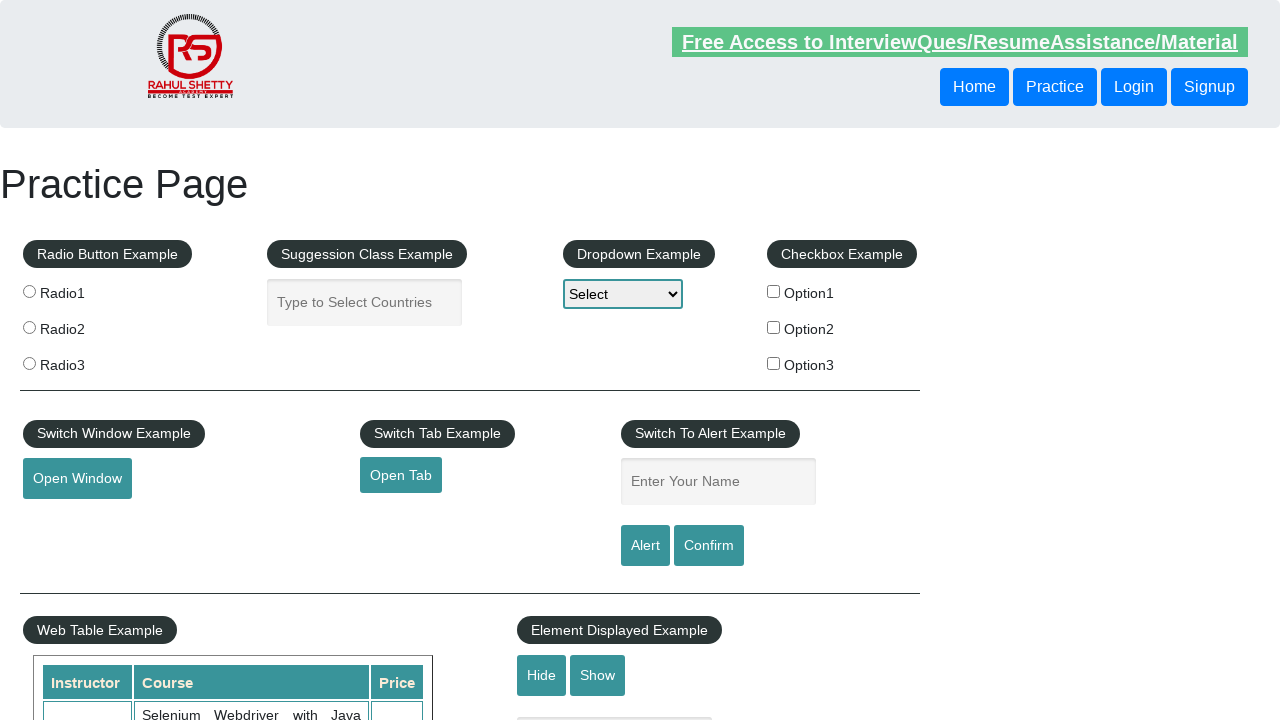

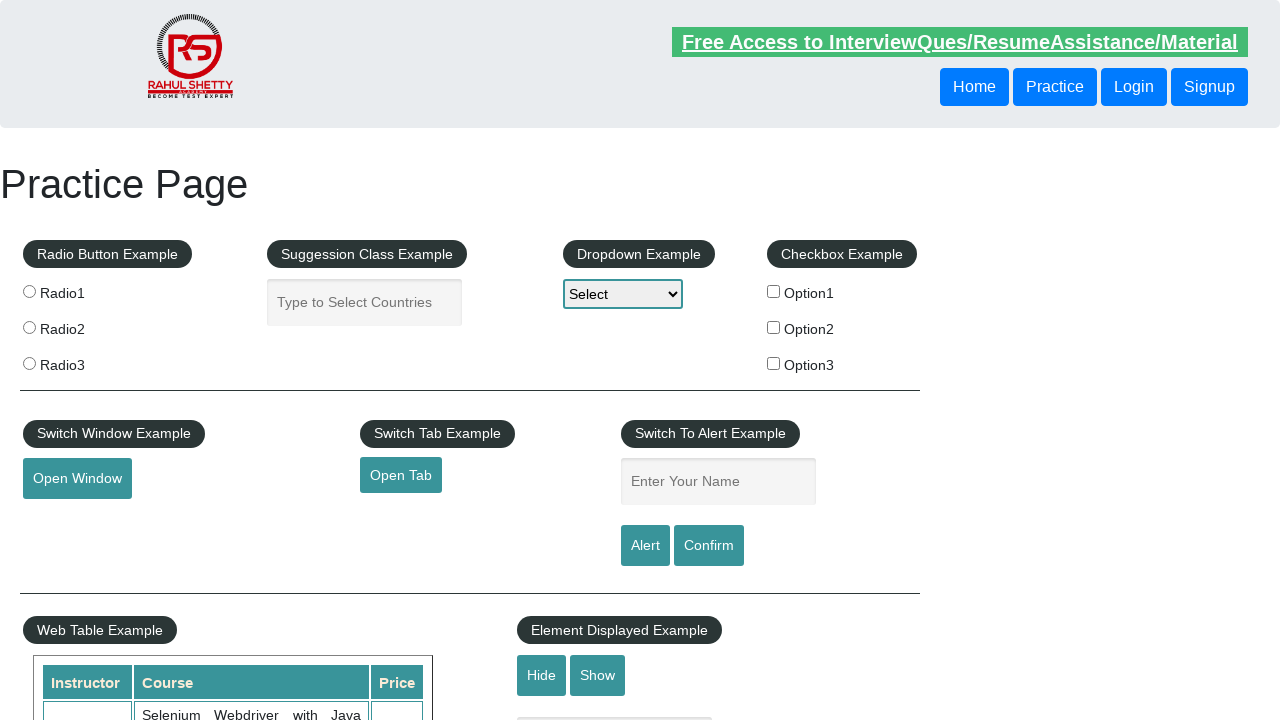